Navigates to Playwright homepage, clicks "Get Started" button, then navigates through several documentation sidebar links including Installation, Writing tests, Generating tests, and Running and debugging tests.

Starting URL: https://playwright.dev

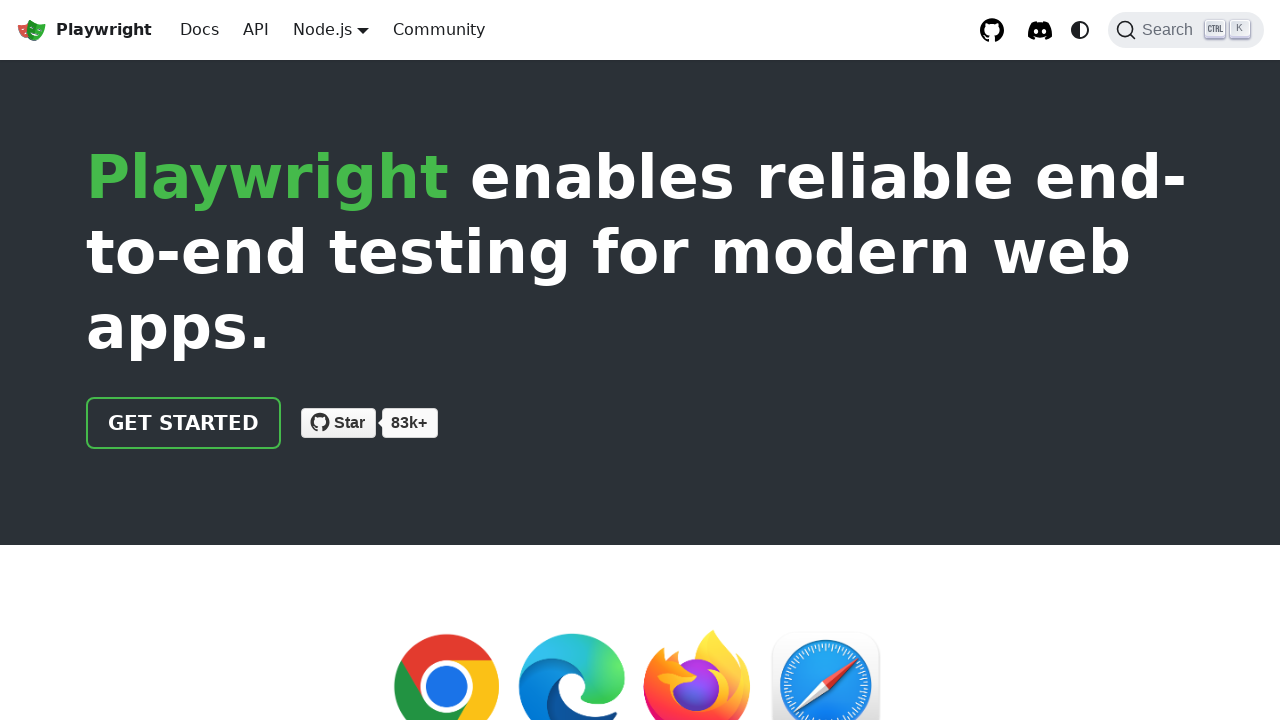

Clicked 'Get started' button on Playwright homepage at (184, 423) on text=Get started
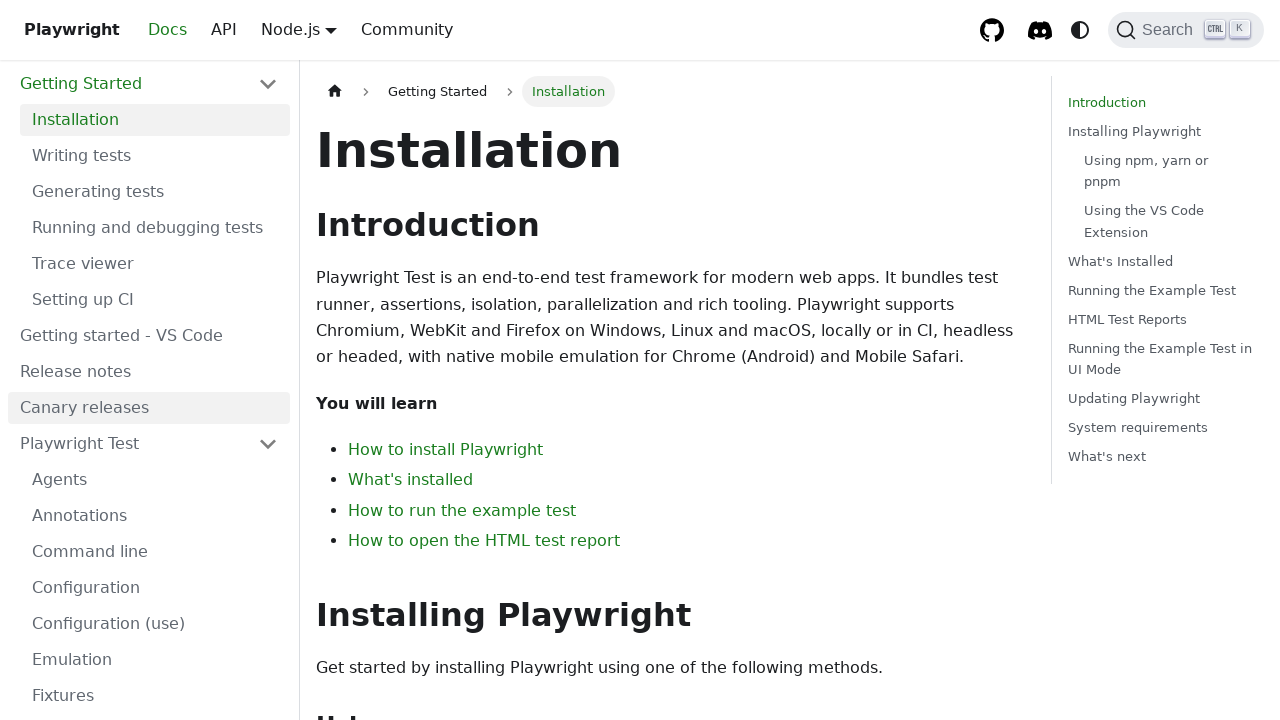

Navigated to docs intro page
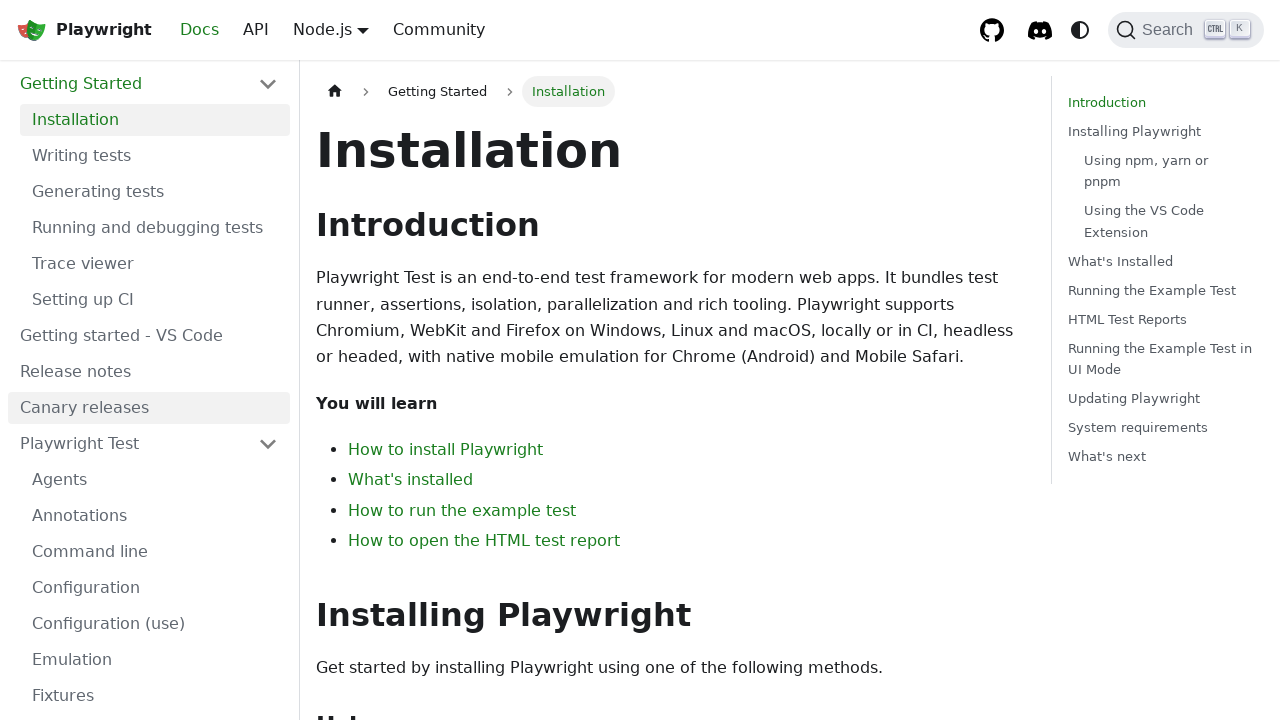

Clicked on Installation sidebar link at (155, 120) on a.menu__link:has-text("Installation")
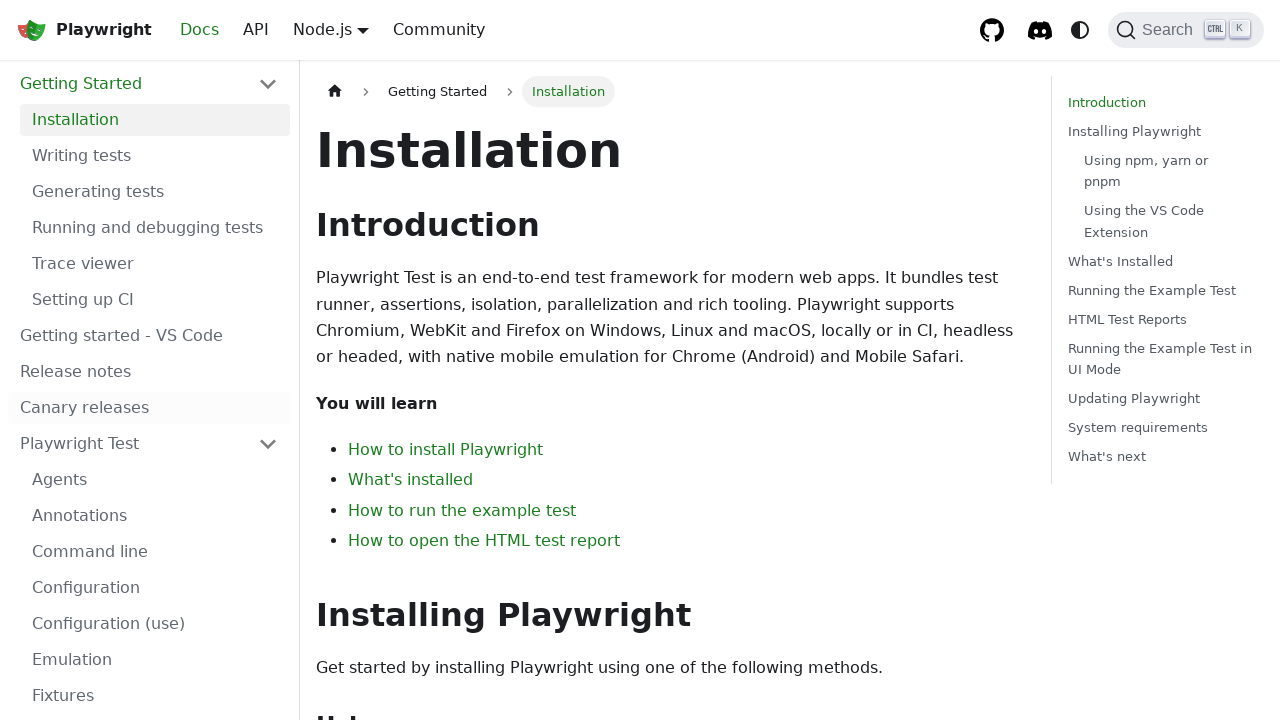

Clicked on Writing tests sidebar link at (155, 156) on a.menu__link:has-text("Writing tests")
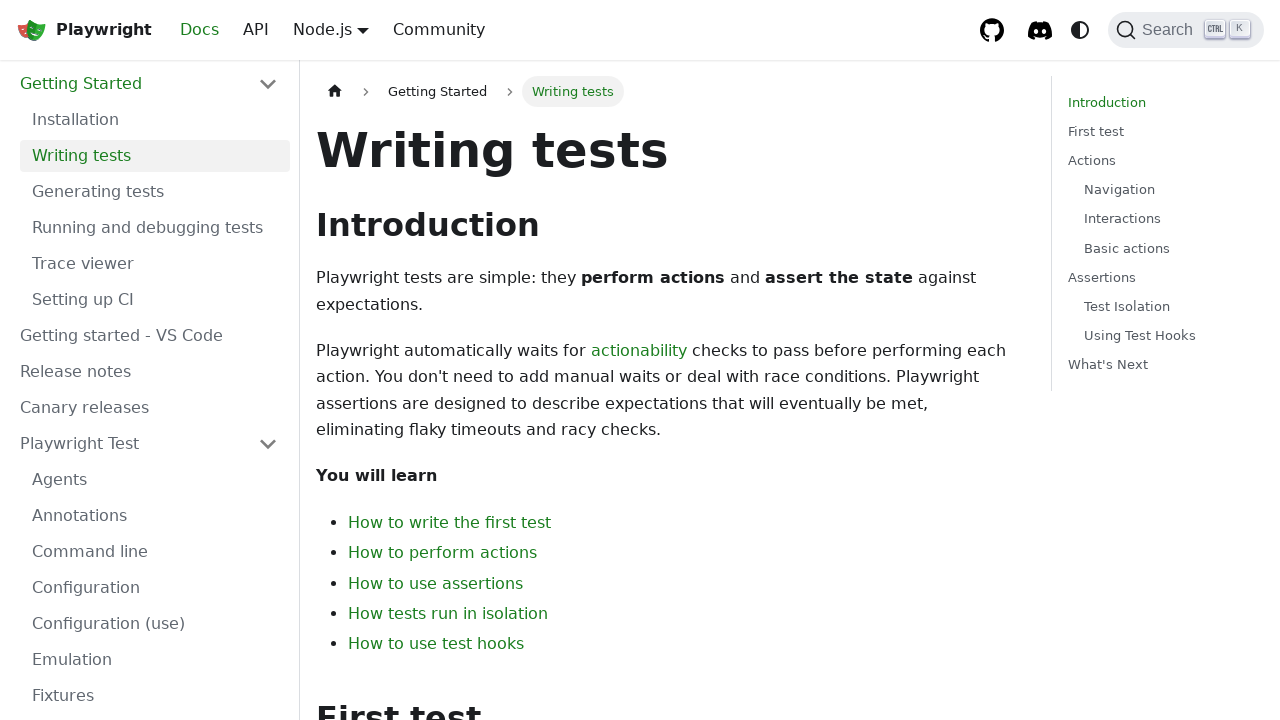

Loaded Writing tests documentation page
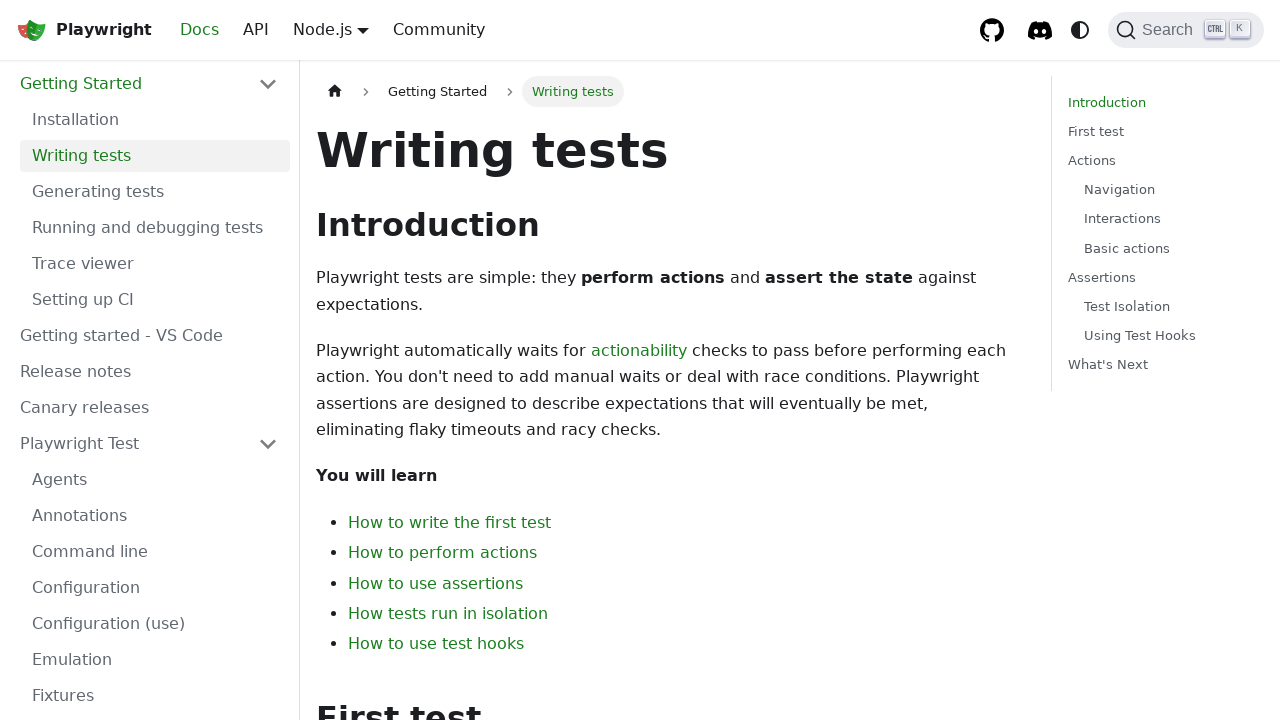

Clicked on Generating tests sidebar link at (155, 192) on a.menu__link:has-text("Generating tests")
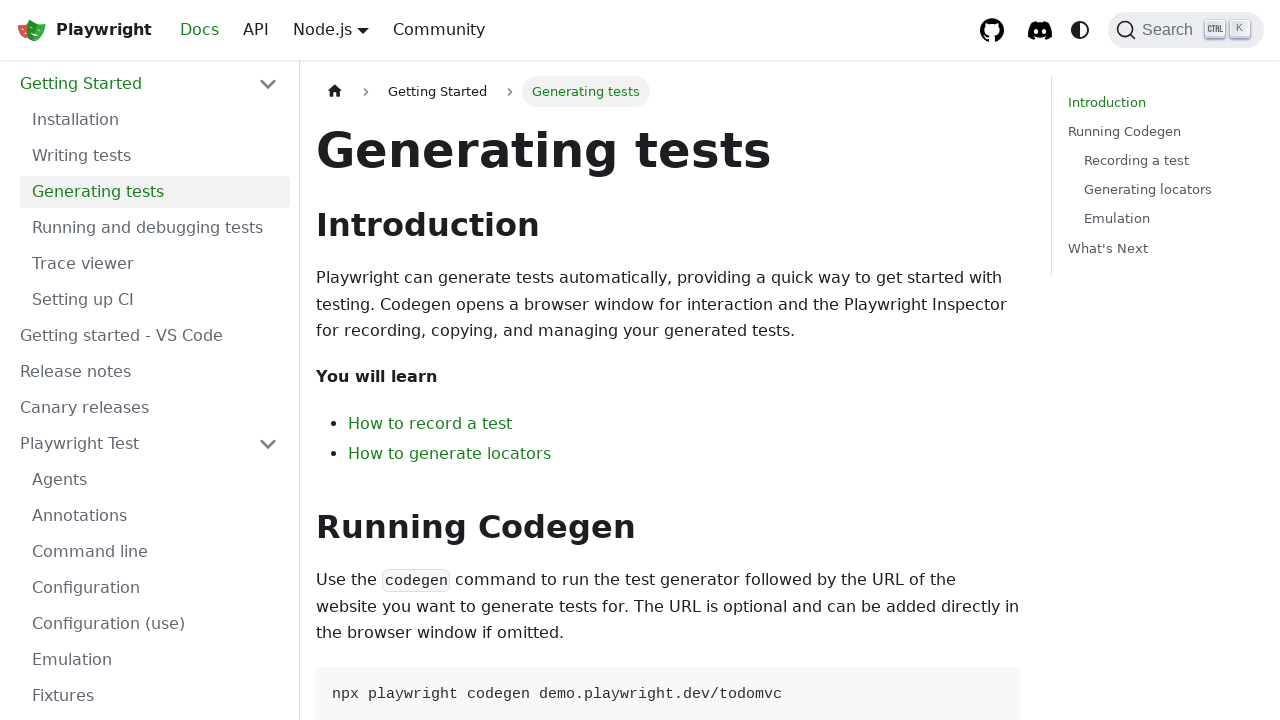

Loaded Generating tests documentation page
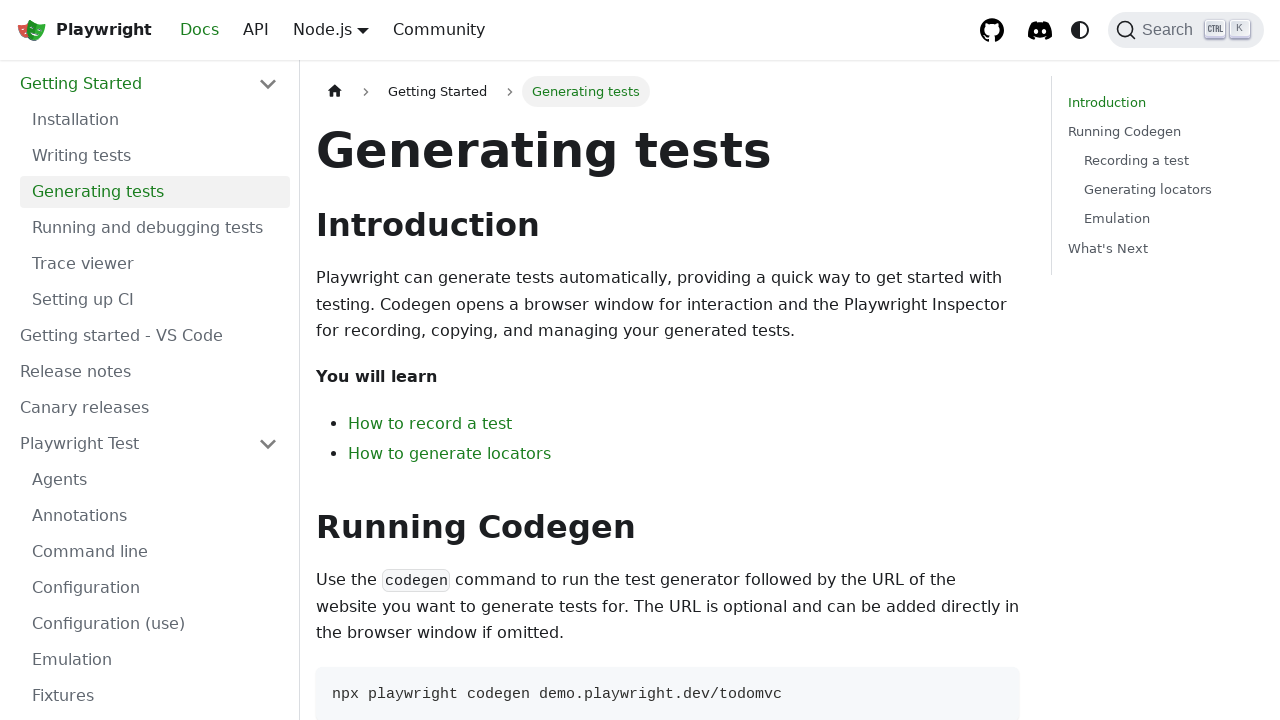

Clicked on Running and debugging tests sidebar link at (155, 228) on a.menu__link:has-text("Running and debugging tests")
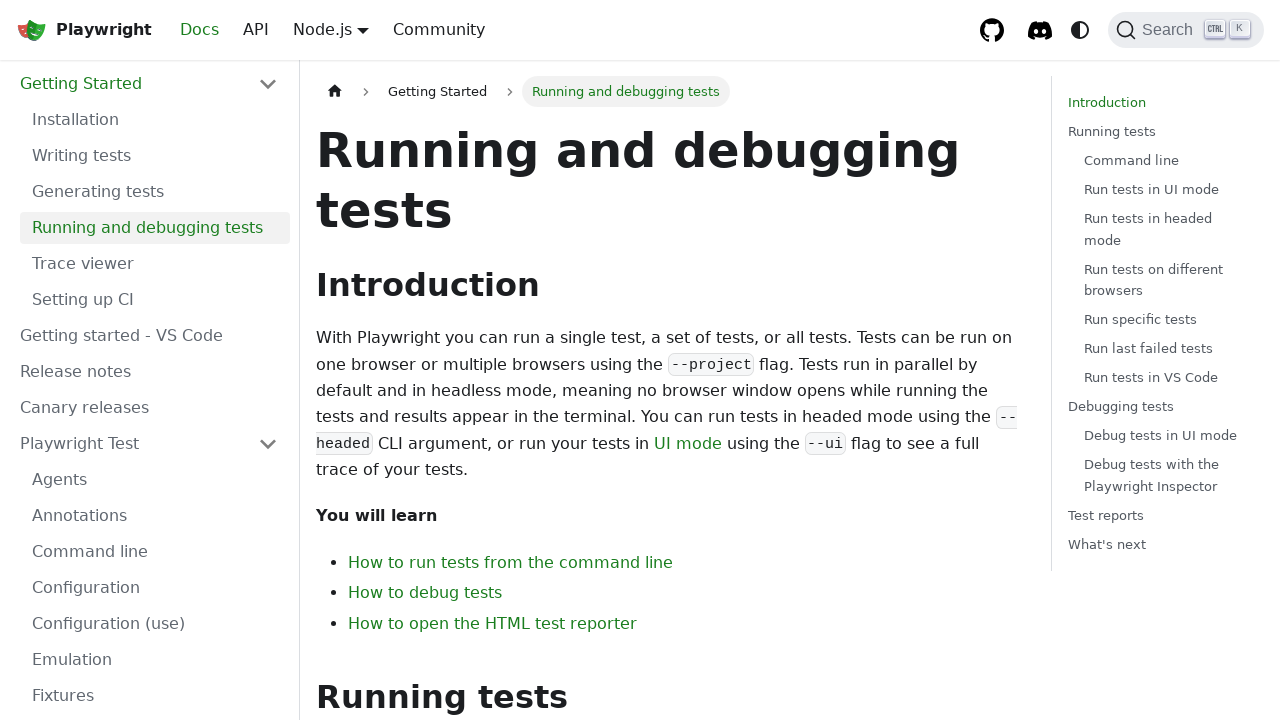

Loaded Running and debugging tests documentation page
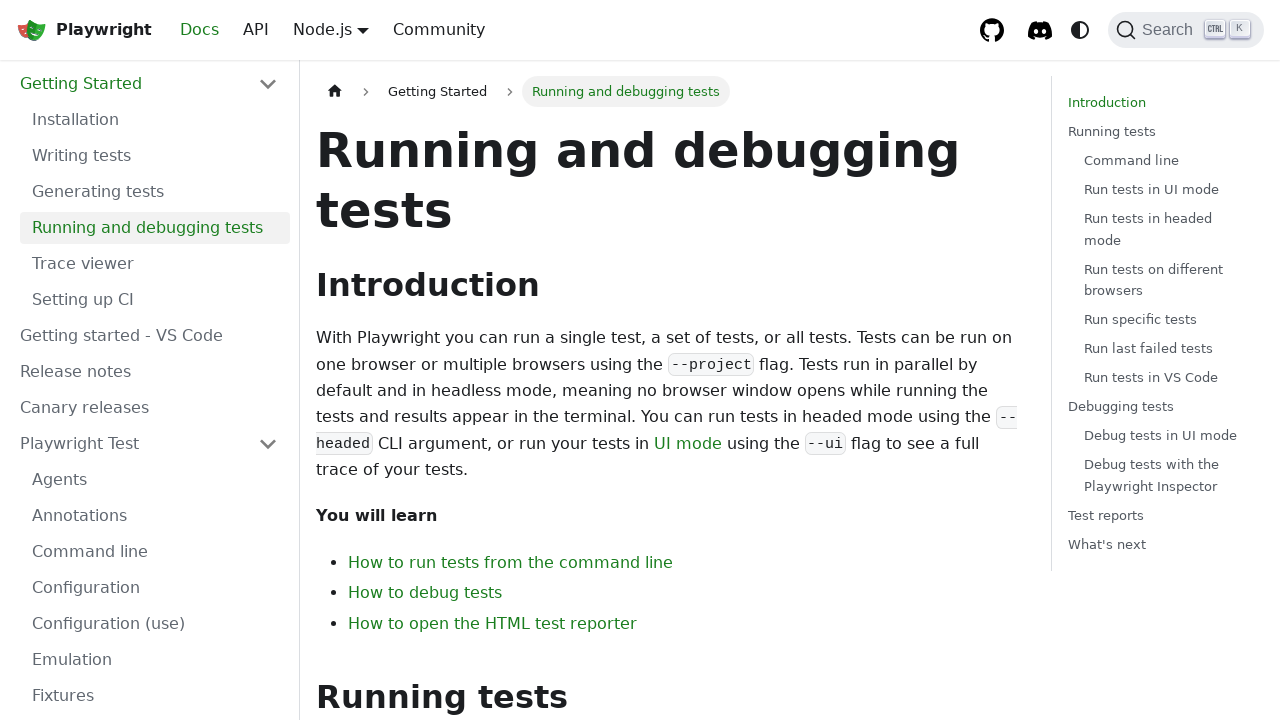

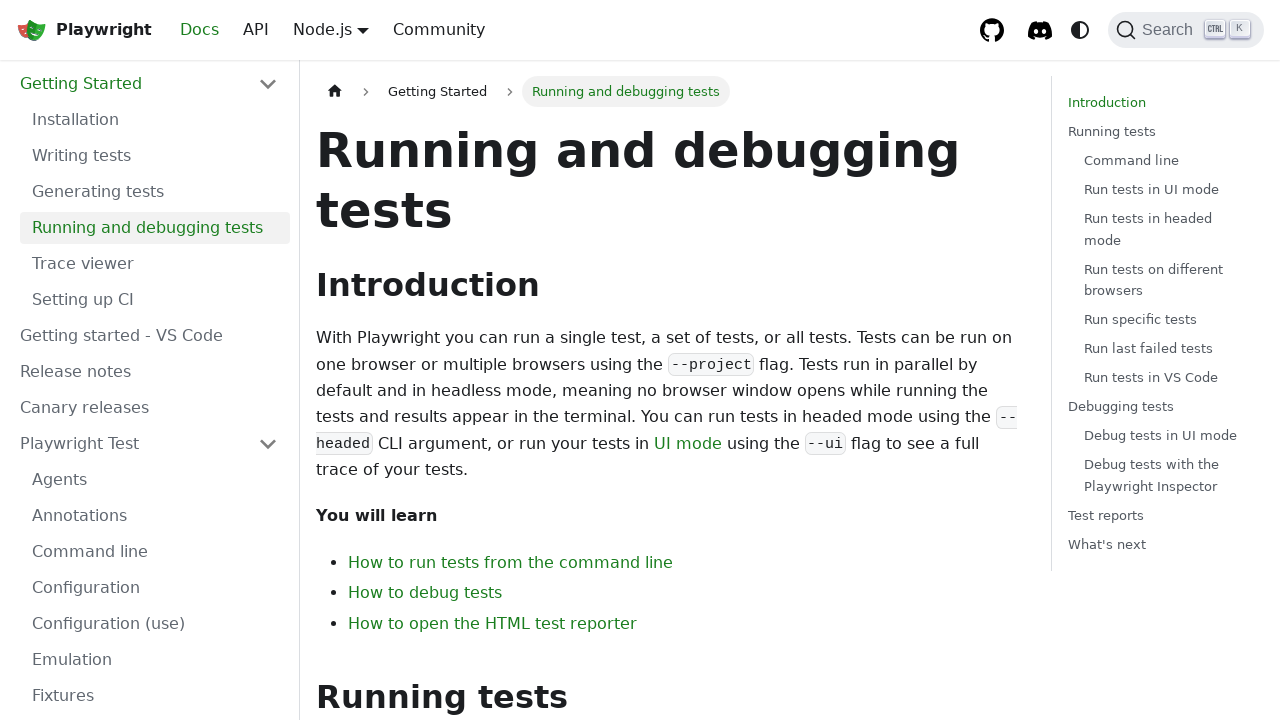